Tests checkbox functionality by verifying initial state, clicking the Senior Citizen Discount checkbox, and verifying it becomes selected

Starting URL: https://rahulshettyacademy.com/dropdownsPractise/

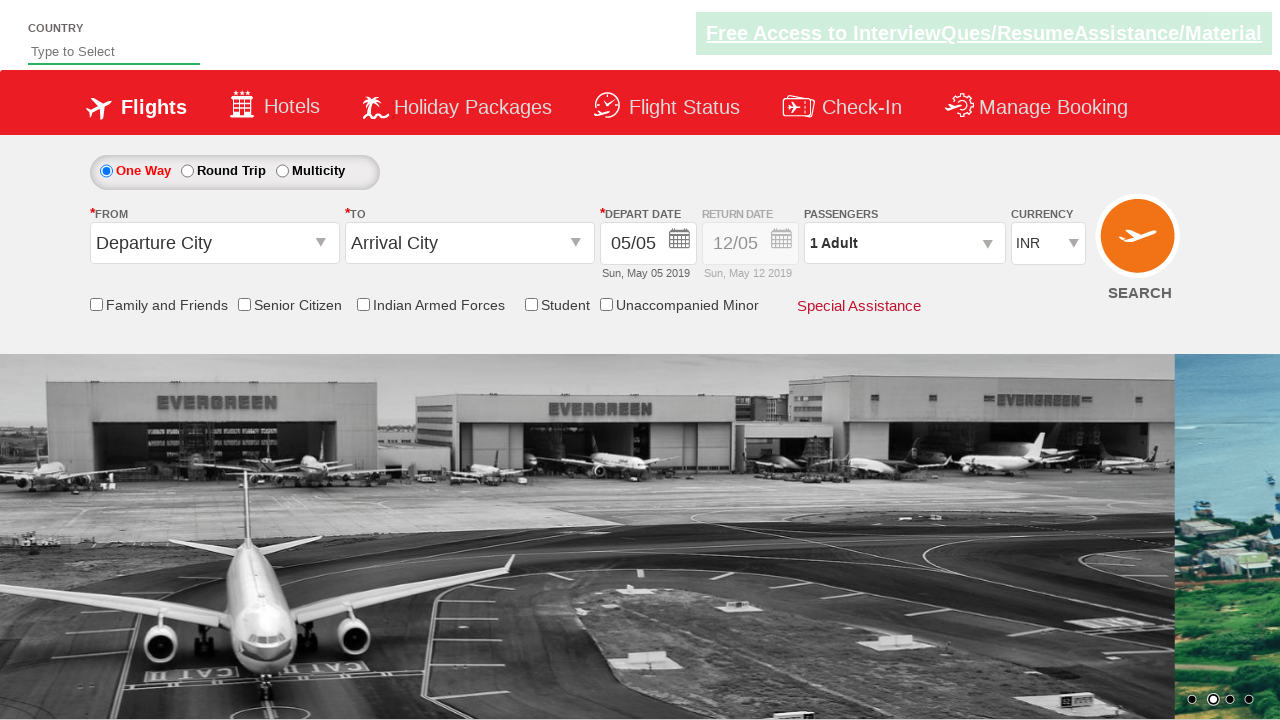

Located Senior Citizen Discount checkbox element
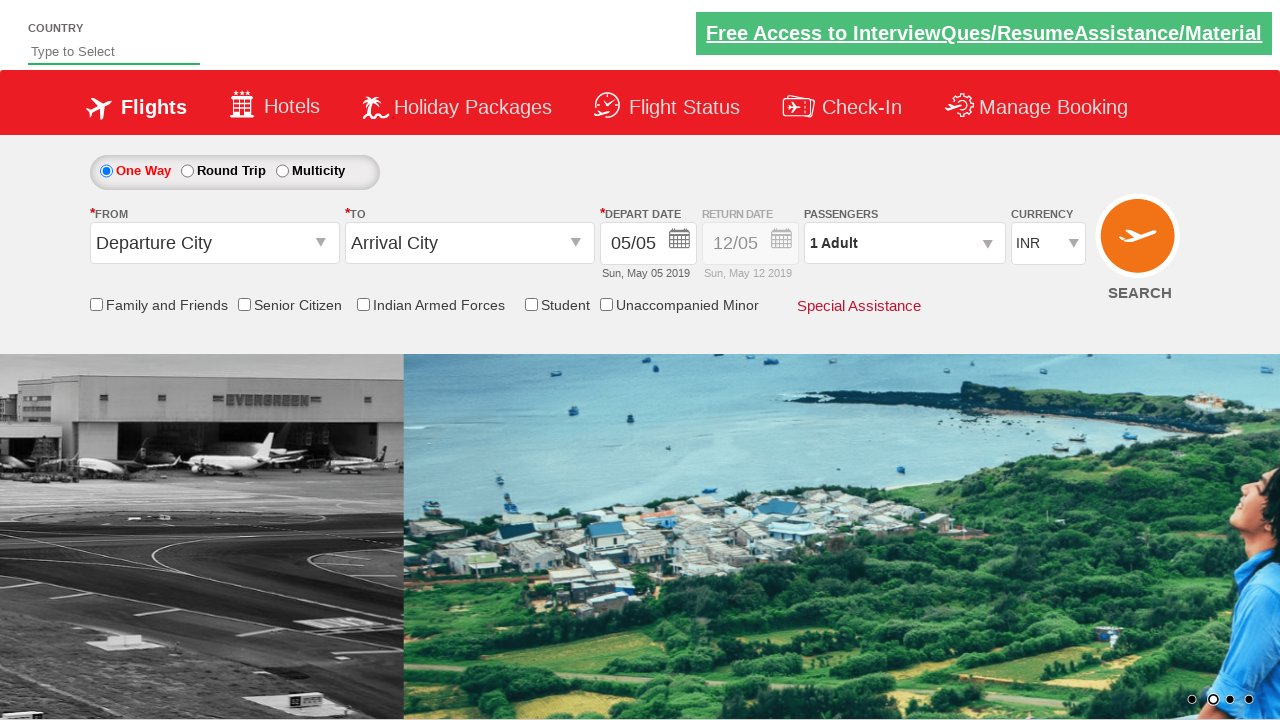

Verified checkbox is unchecked in initial state
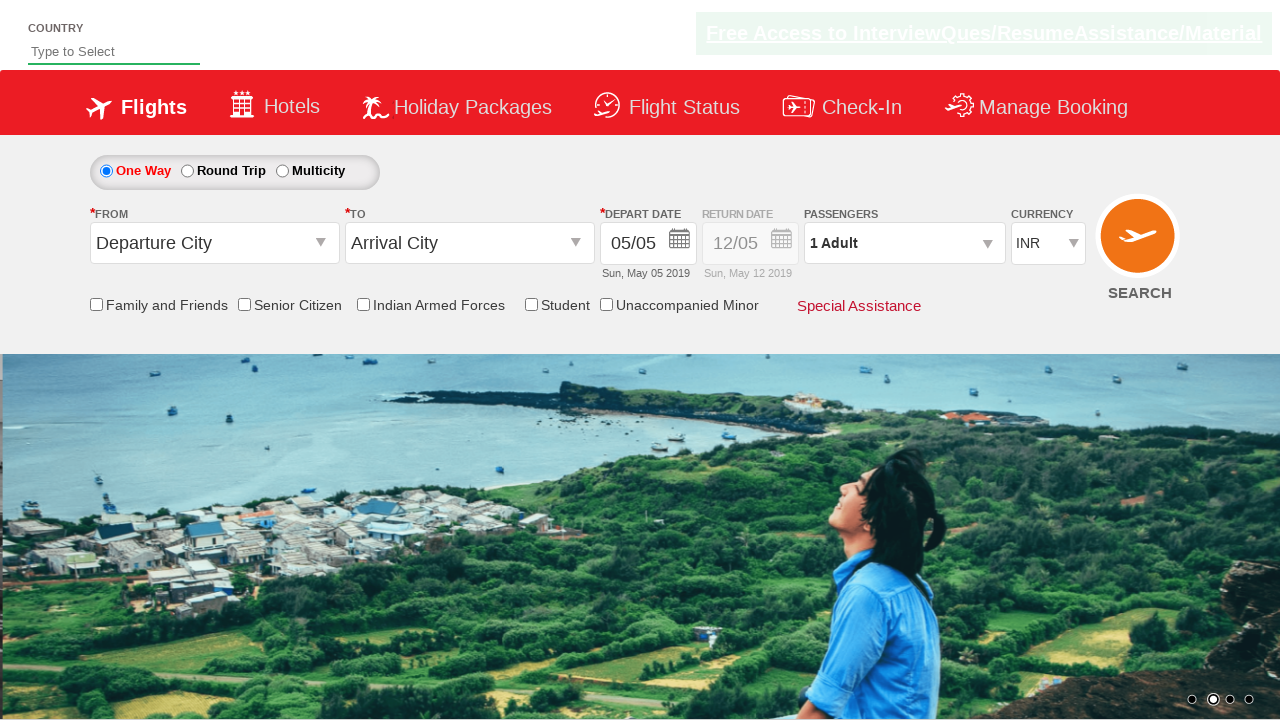

Clicked Senior Citizen Discount checkbox at (244, 304) on #ctl00_mainContent_chk_SeniorCitizenDiscount
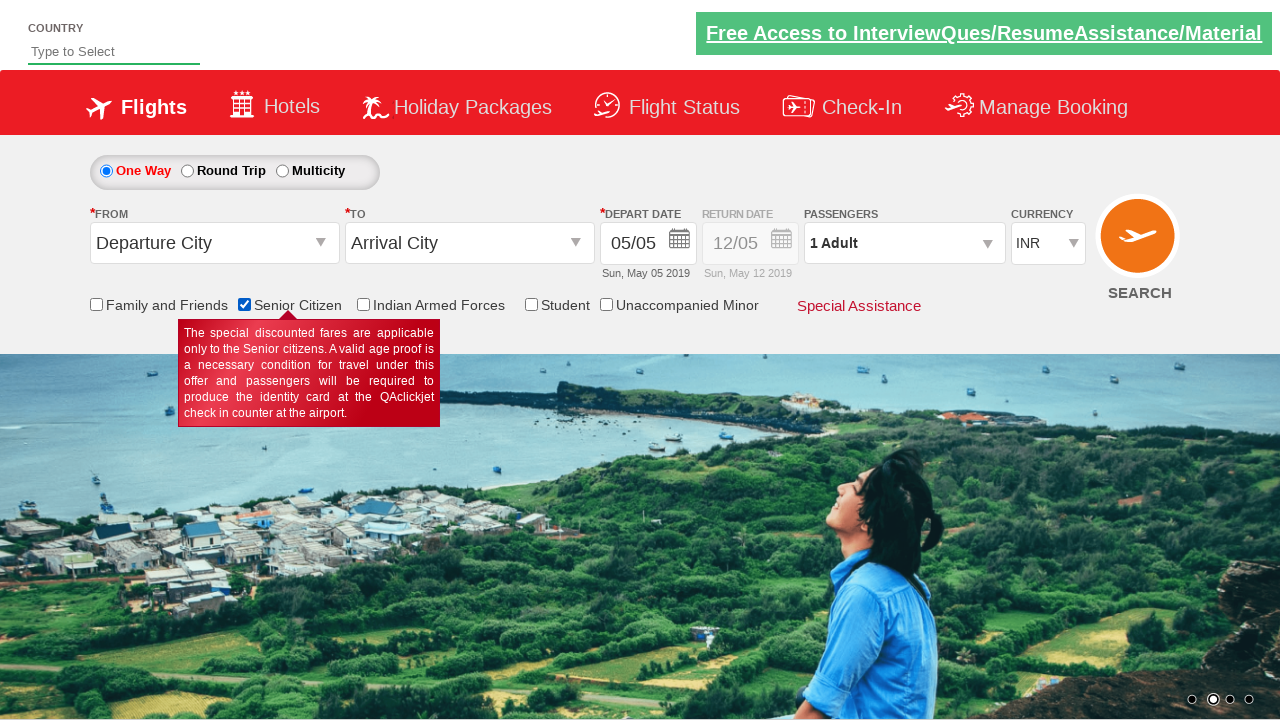

Verified checkbox is now checked after clicking
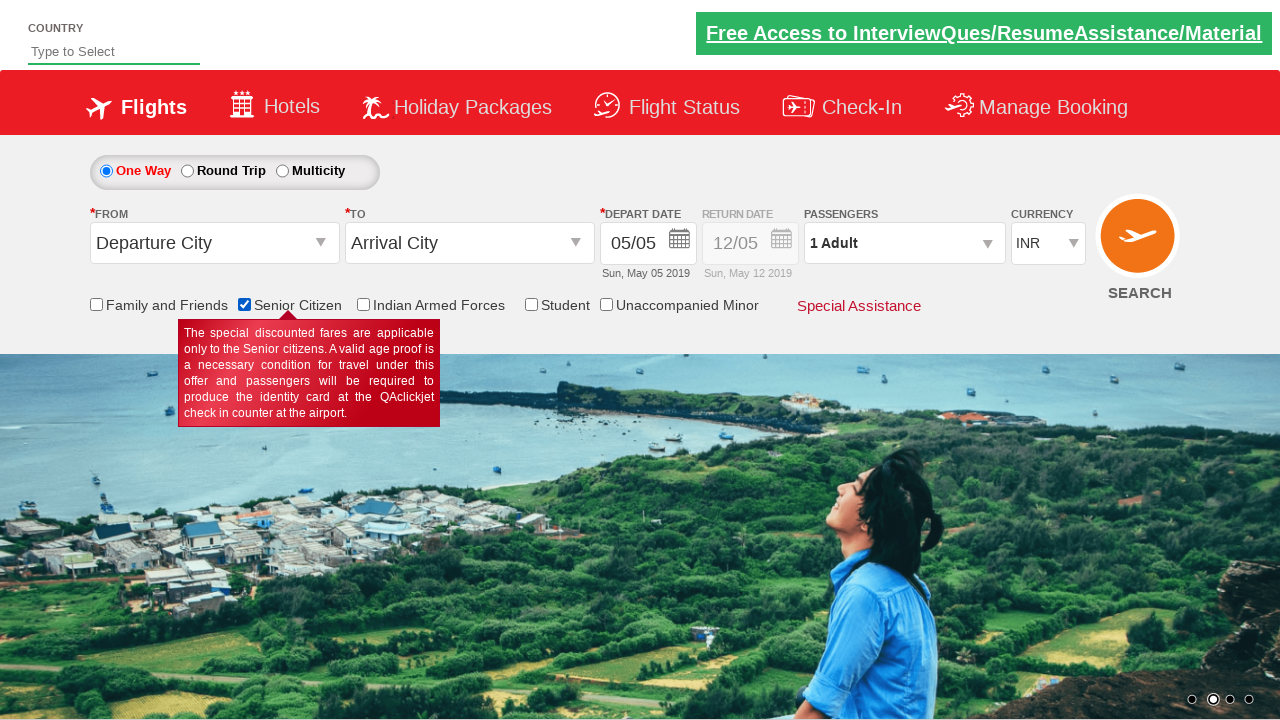

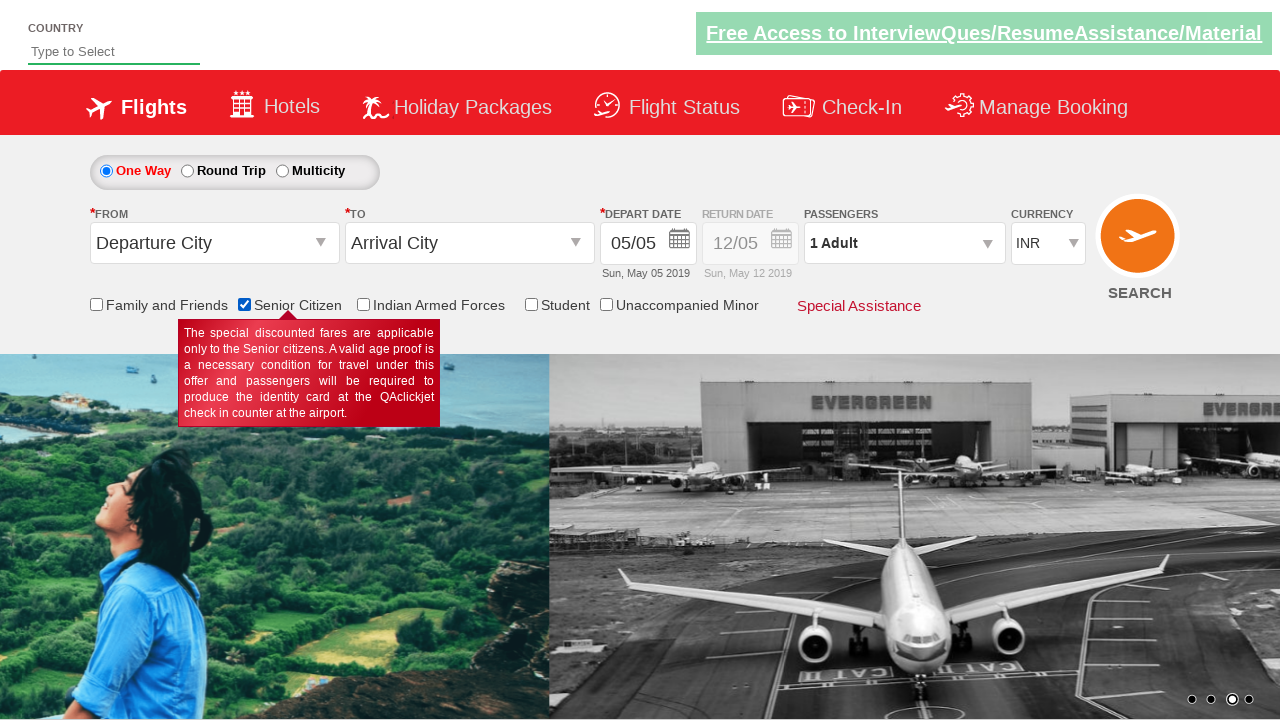